Tests a text box form by filling in name, email, current address, and permanent address fields, then submitting the form

Starting URL: https://demoqa.com/text-box

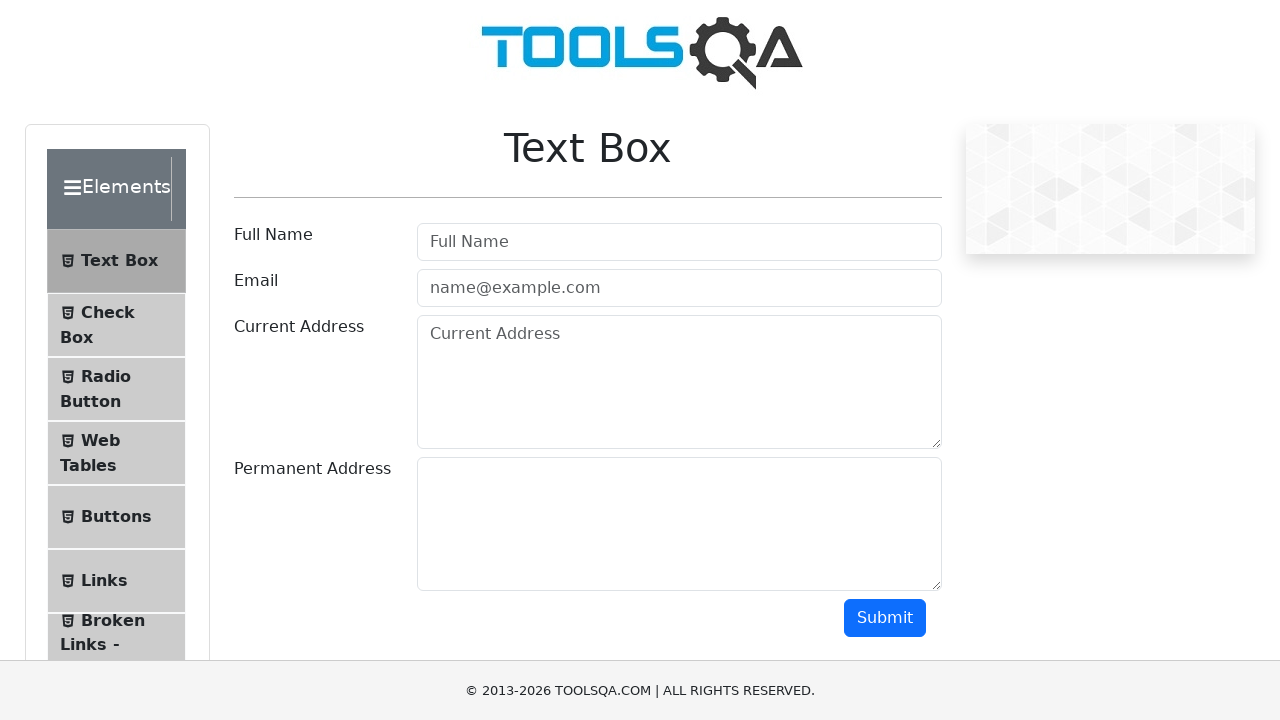

Filled name field with 'Mila' on #userName
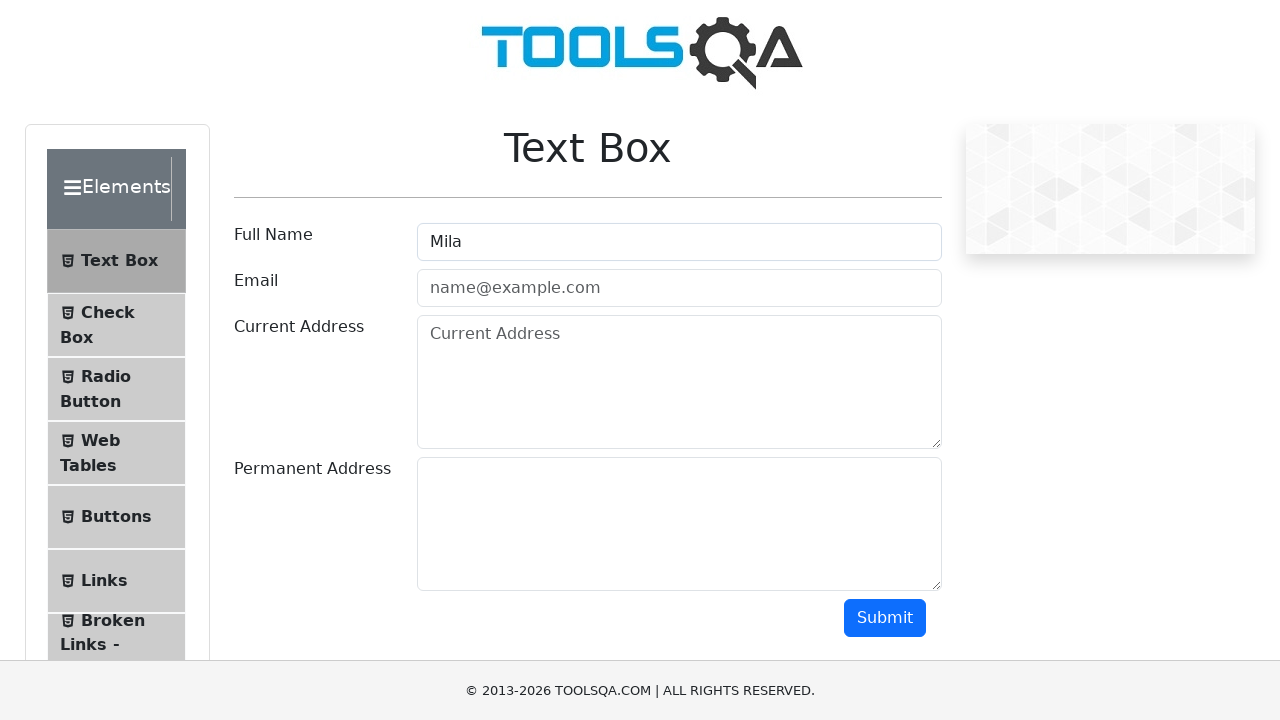

Filled email field with 'testiramila@gmail.com' on #userEmail
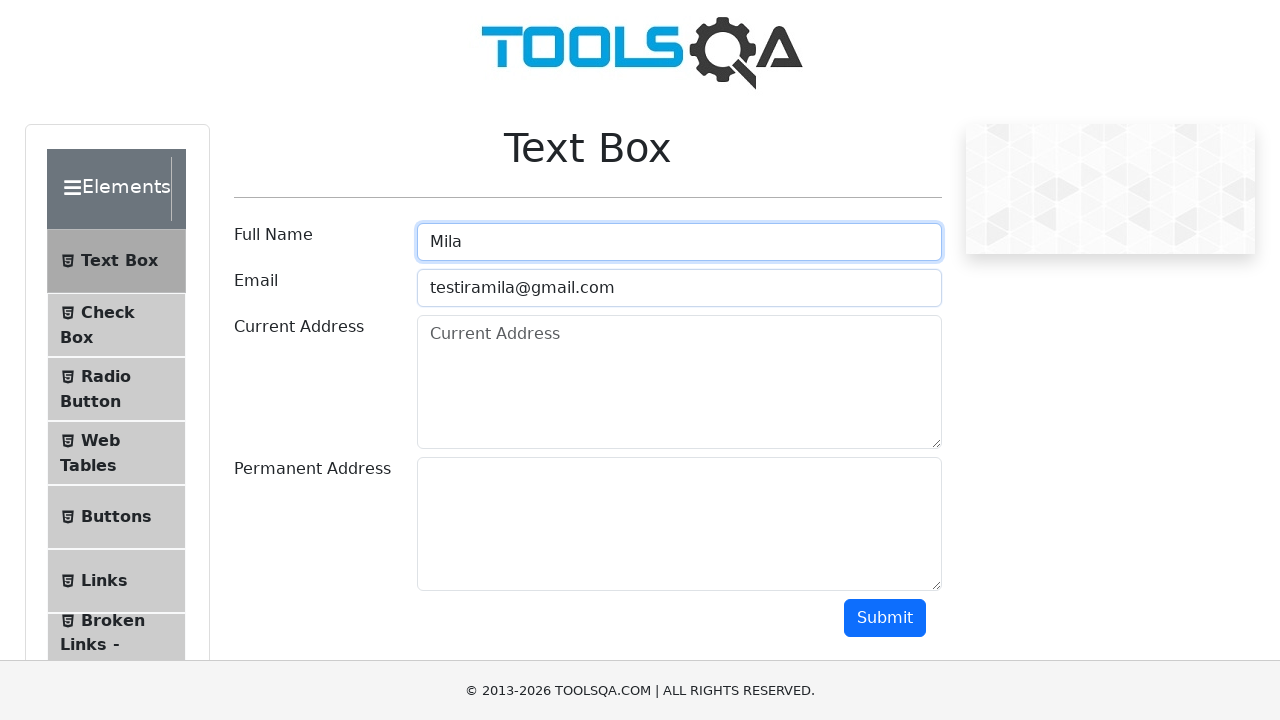

Filled current address field with 'Ivan Cankar' on #currentAddress
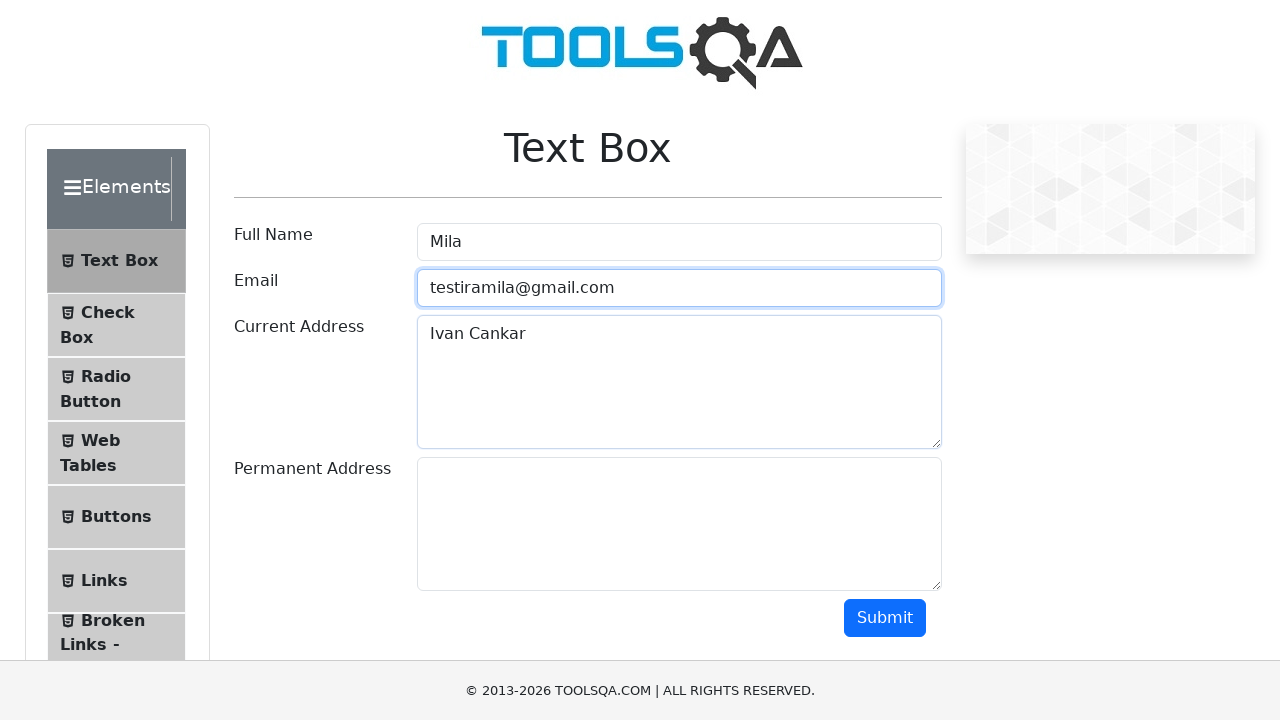

Filled permanent address field with 'Stevo Filipovik 2/4-17' on #permanentAddress
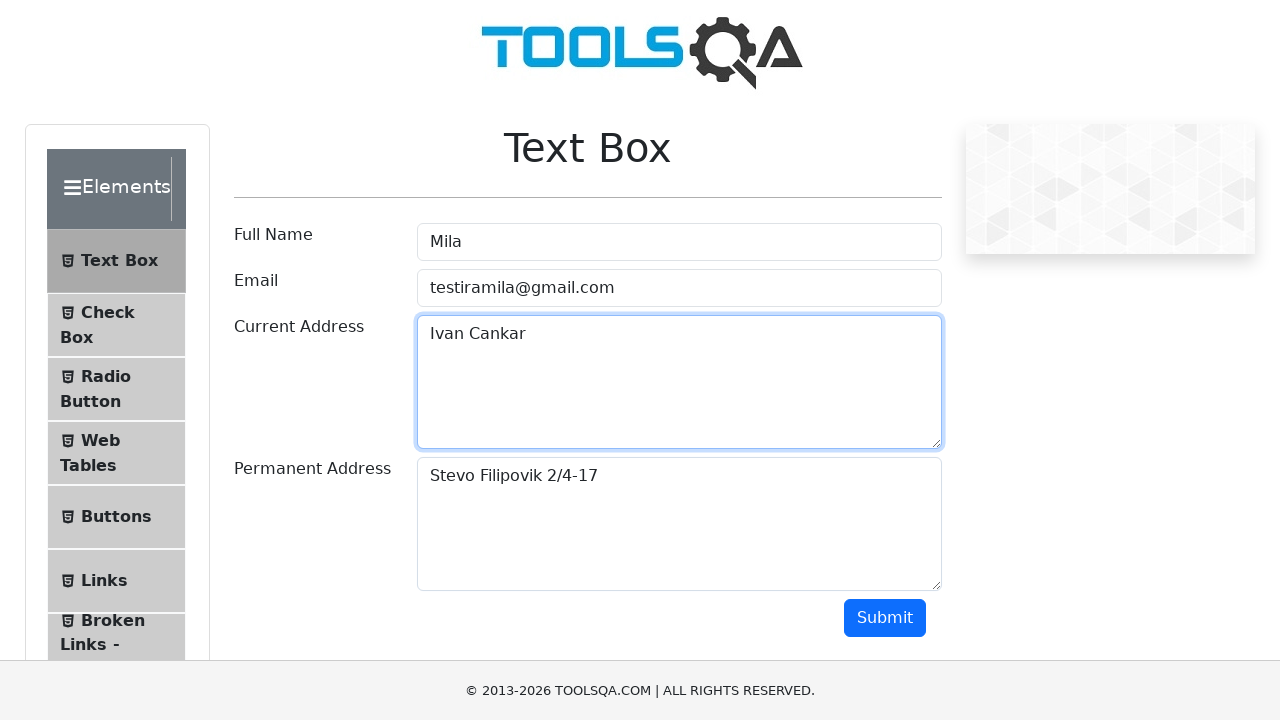

Clicked submit button to submit the form at (885, 618) on #submit
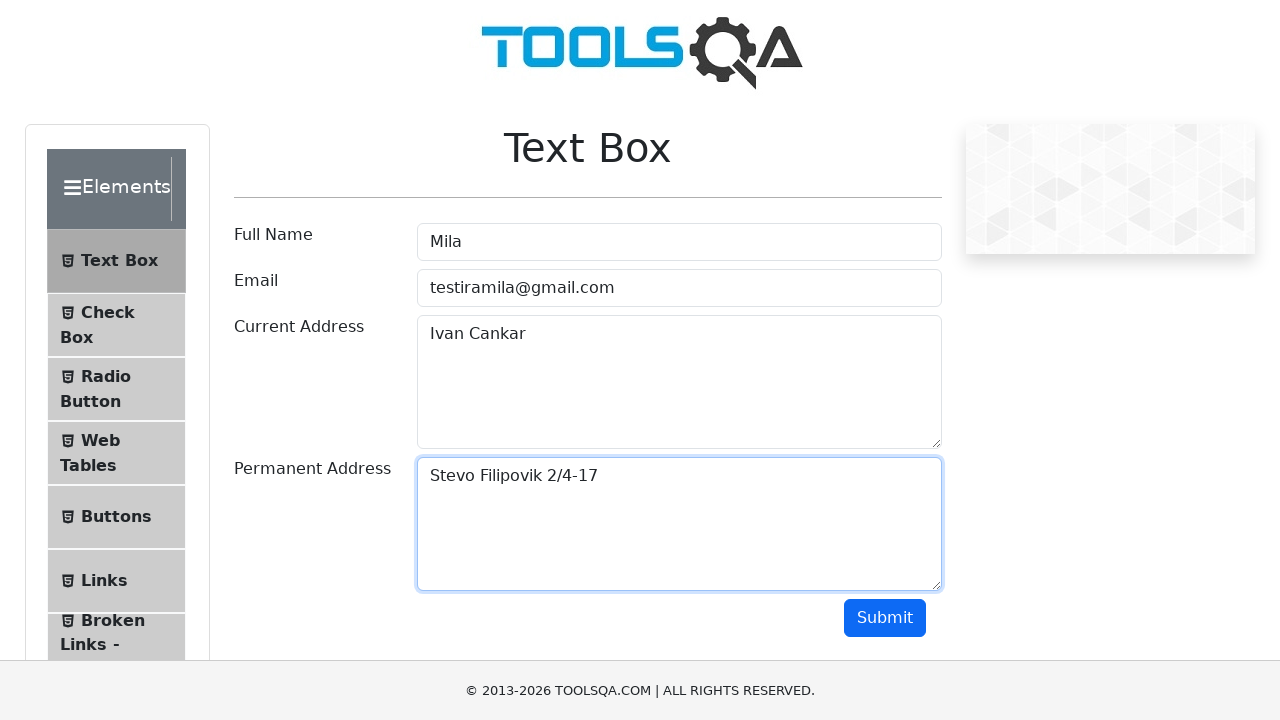

Form output appeared after submission
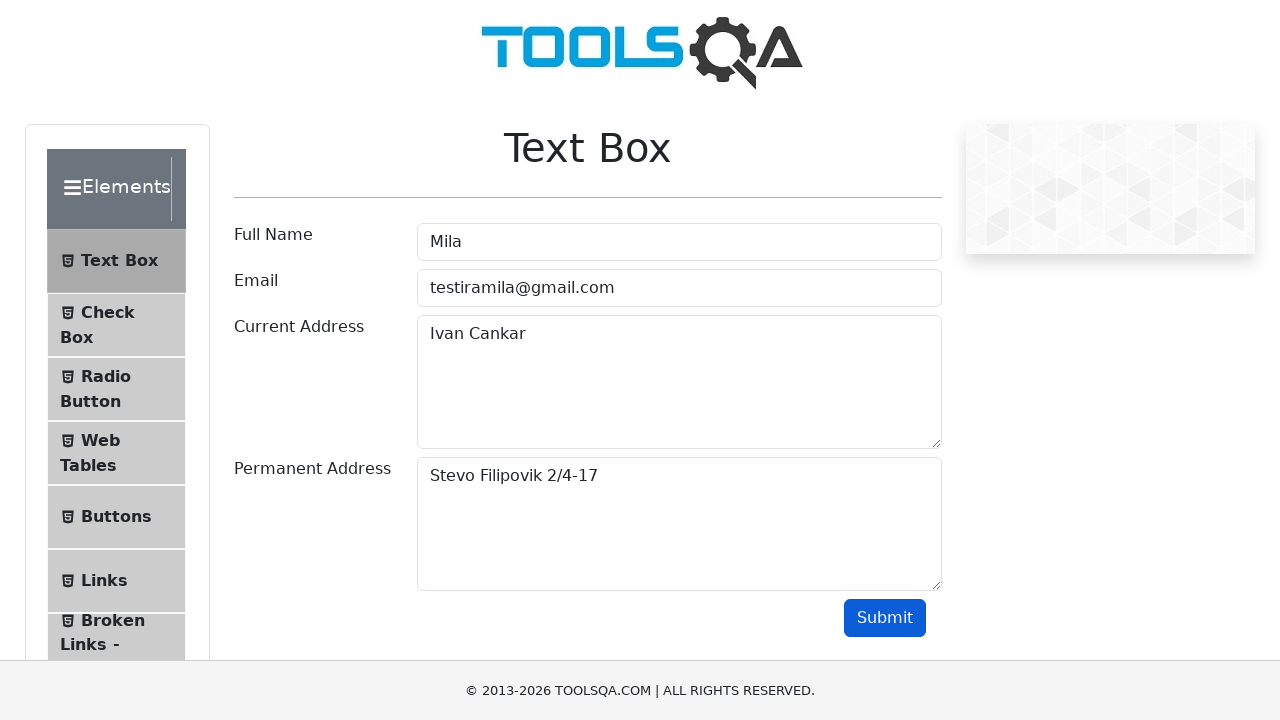

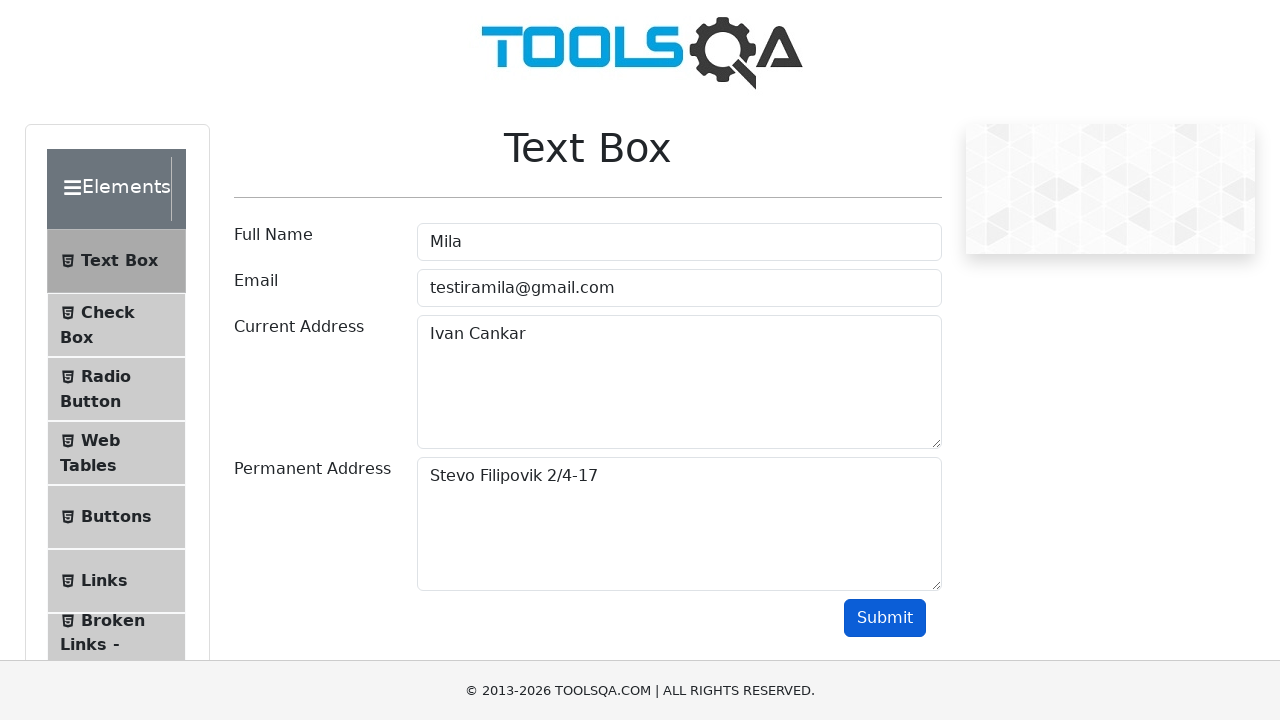